Tests hover menu interaction on SpiceJet website by hovering over Add-ons menu and clicking on Visa Services submenu item

Starting URL: https://www.spicejet.com

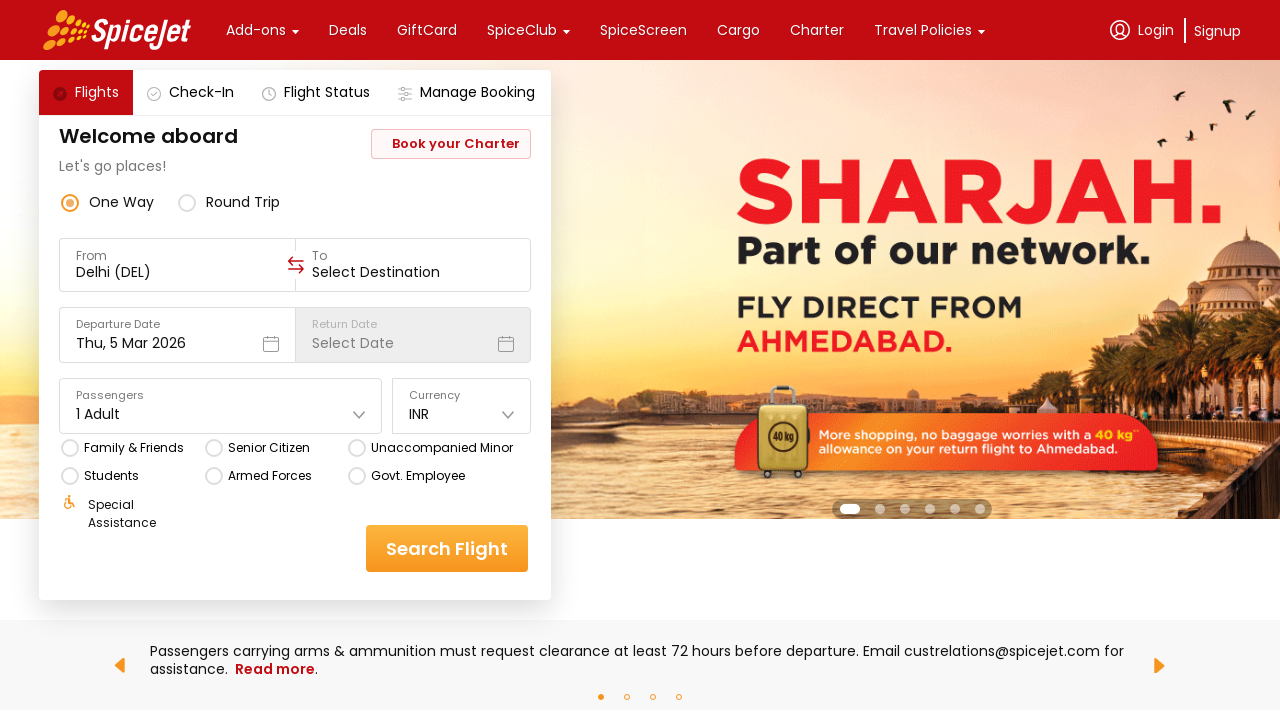

Hovered over Add-ons menu item at (256, 30) on xpath=//div[starts-with(text(),'Add-ons')]
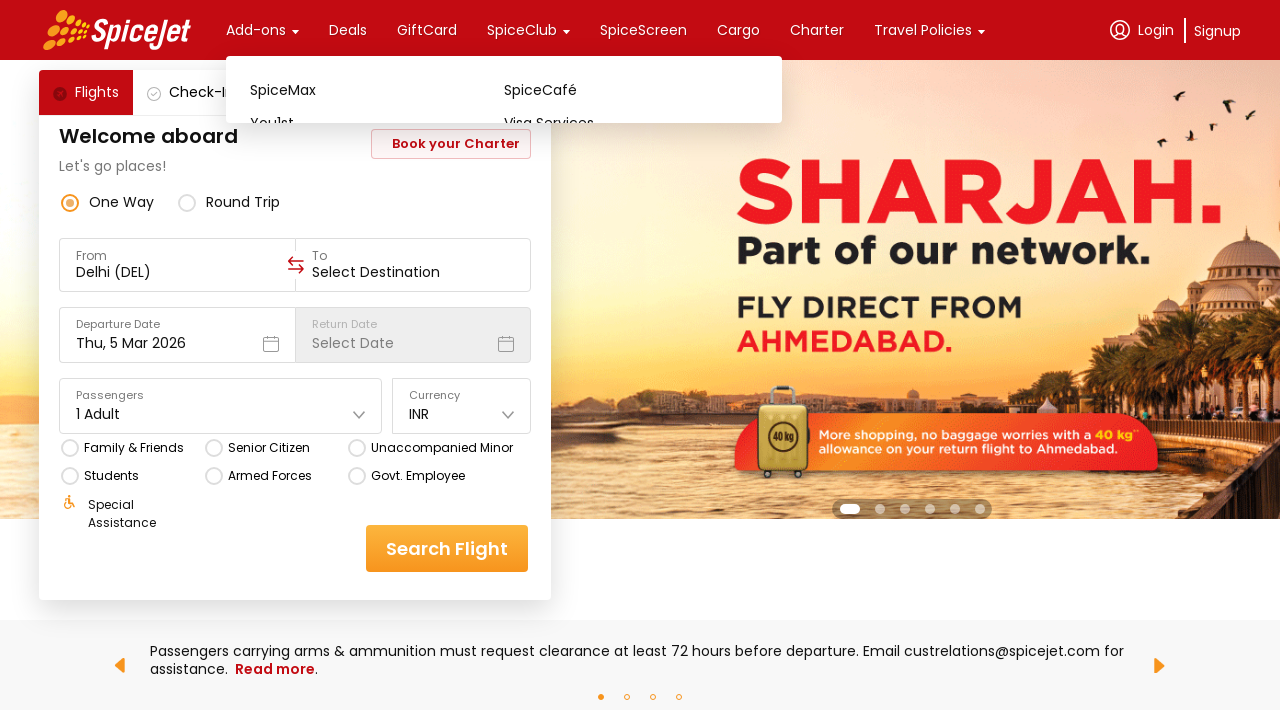

Clicked on Visa Services submenu item at (631, 123) on xpath=//div[text()='Visa Services']
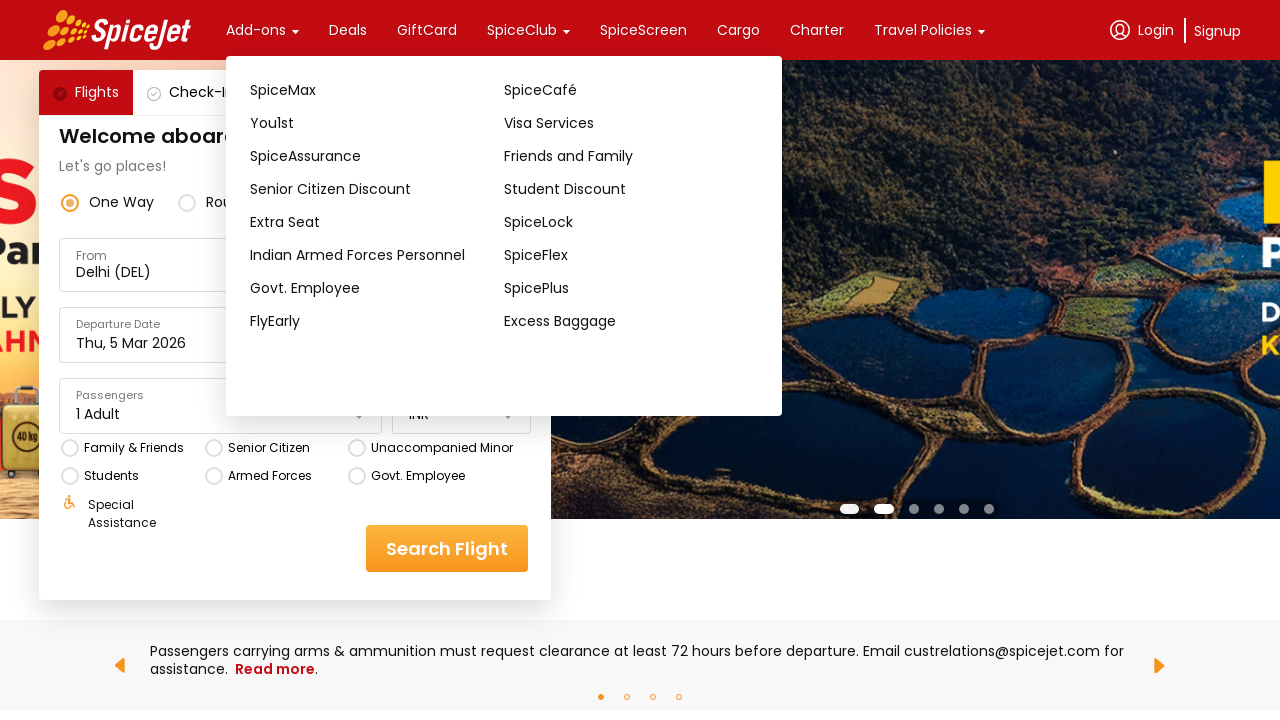

Waited 3 seconds for page to load
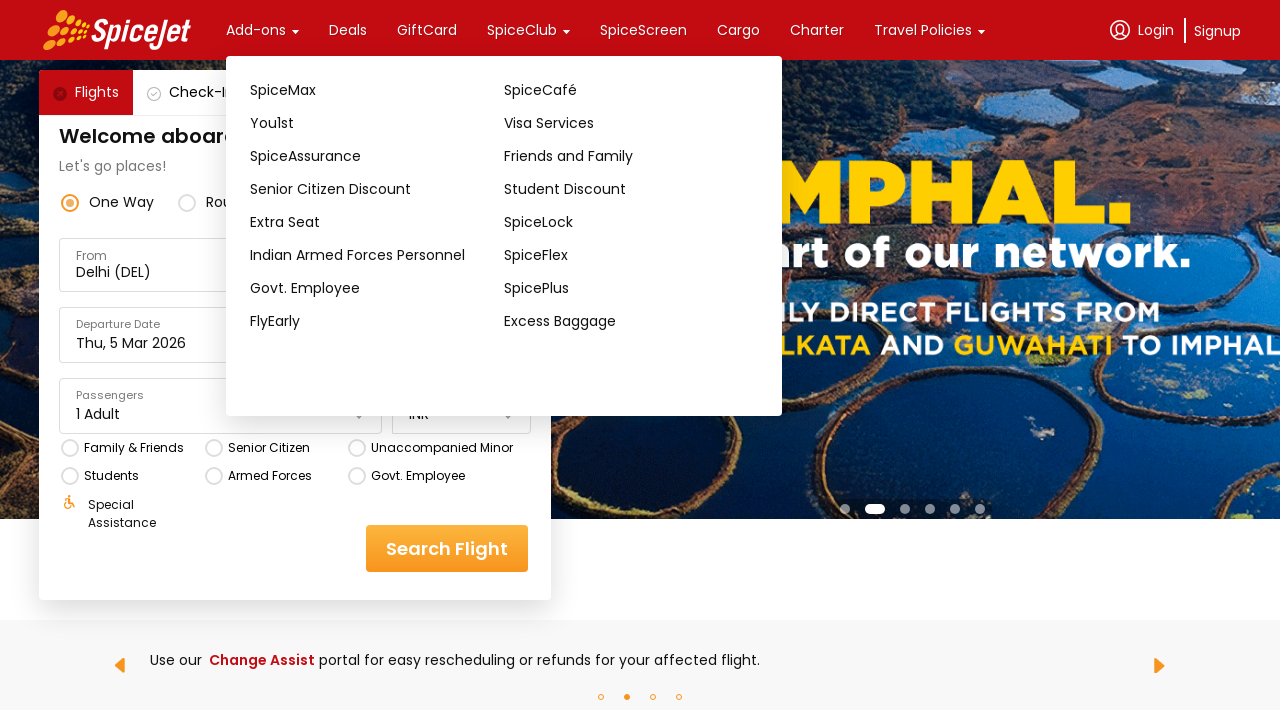

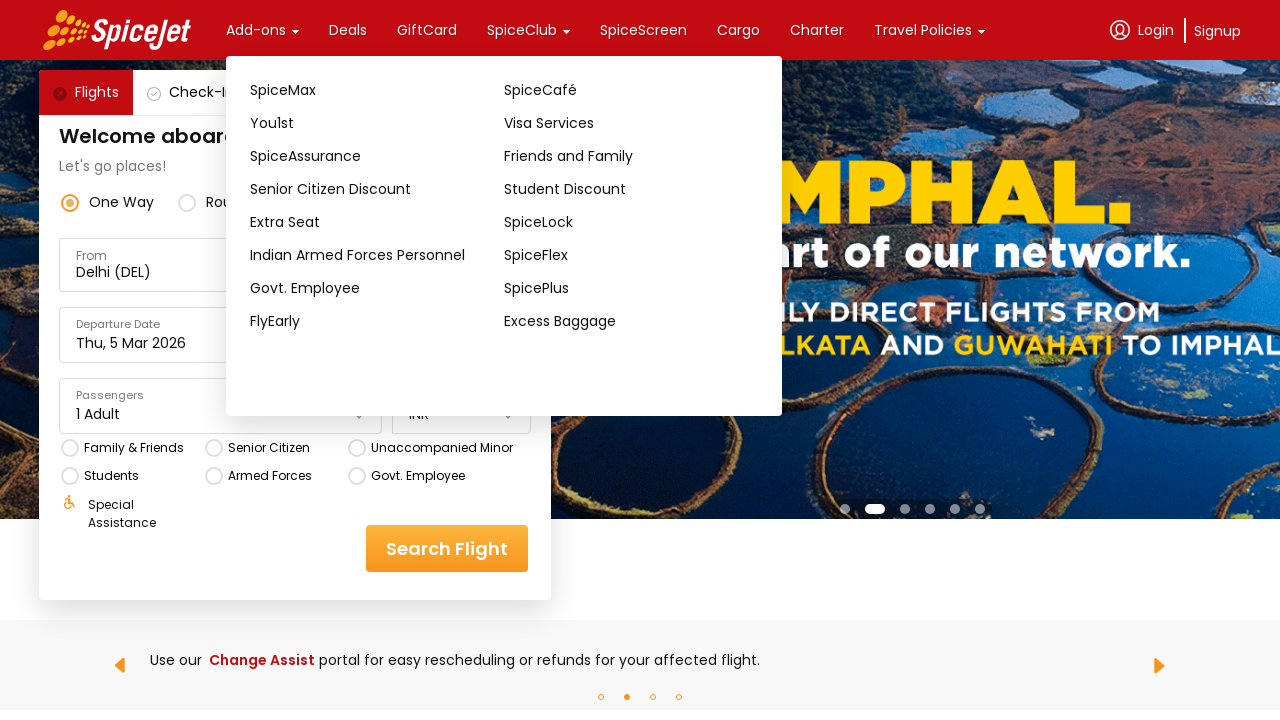